Tests calculator addition by entering 5 and 10, selecting the sum operation, and verifying the result is 15

Starting URL: https://calculatorhtml.onrender.com/

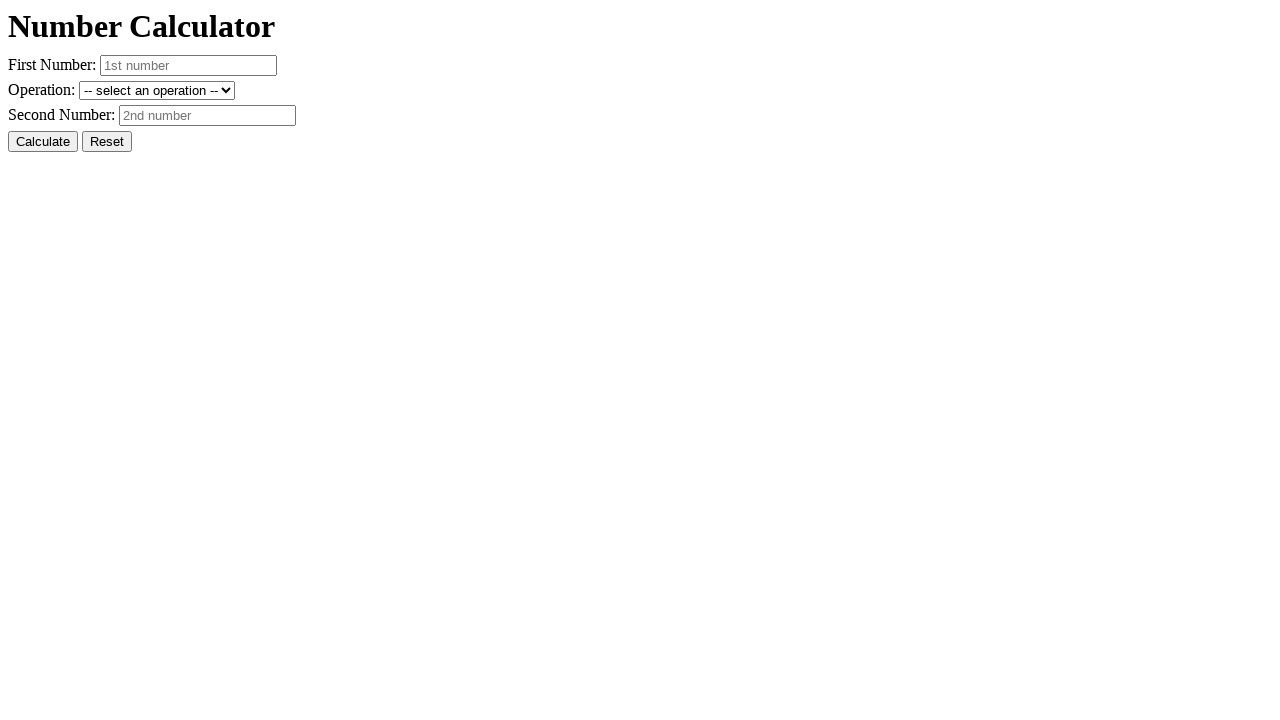

Clicked Reset button to clear previous values at (107, 142) on #resetButton
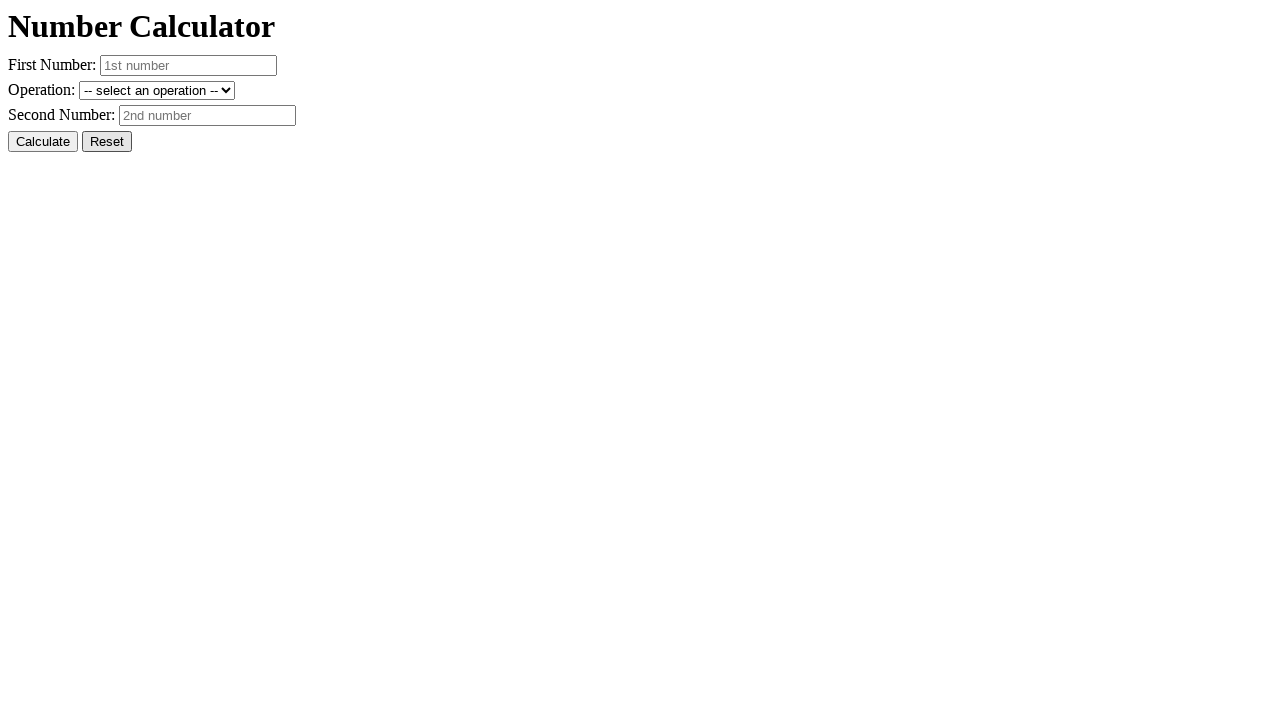

Entered 5 in the first number field on #number1
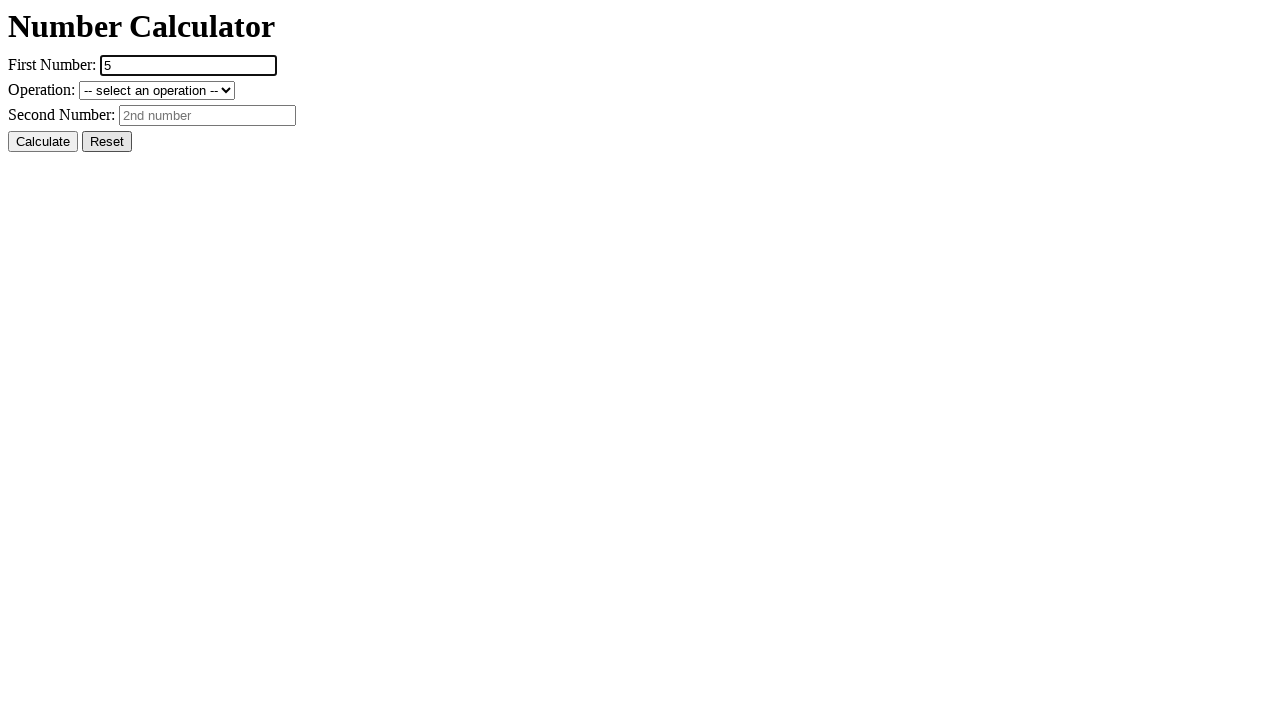

Entered 10 in the second number field on #number2
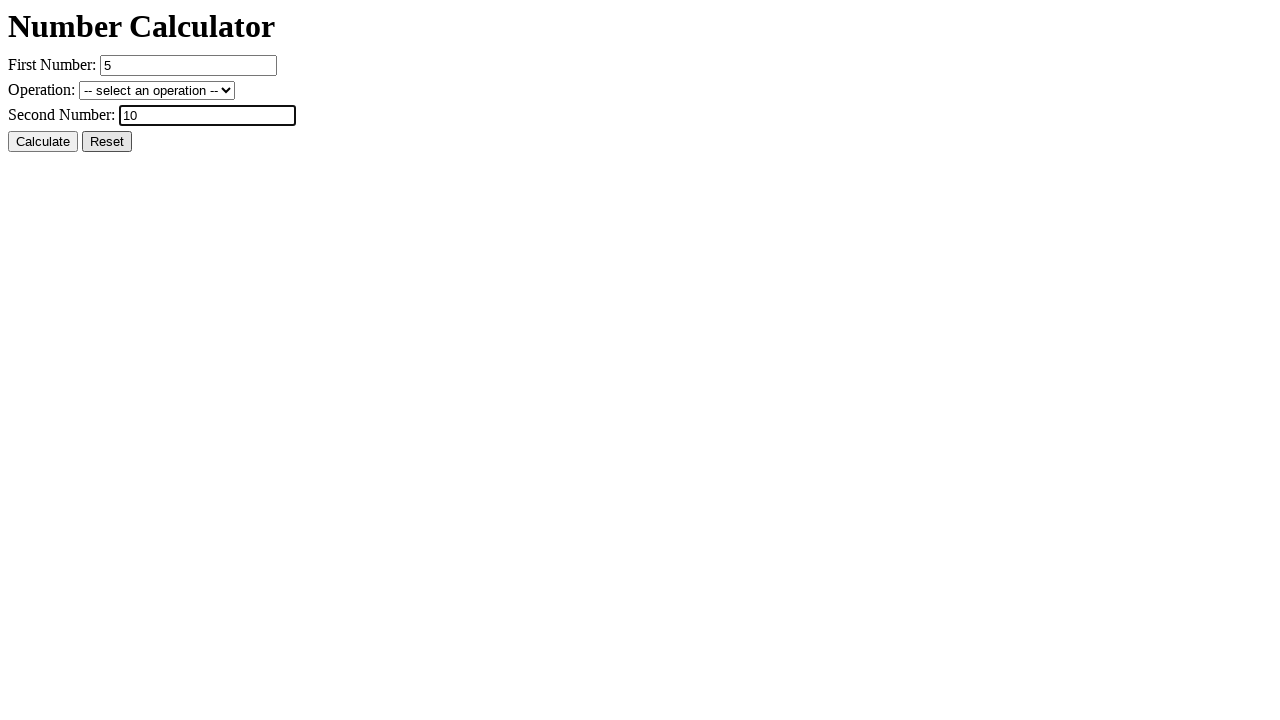

Selected + (sum) operation from dropdown on #operation
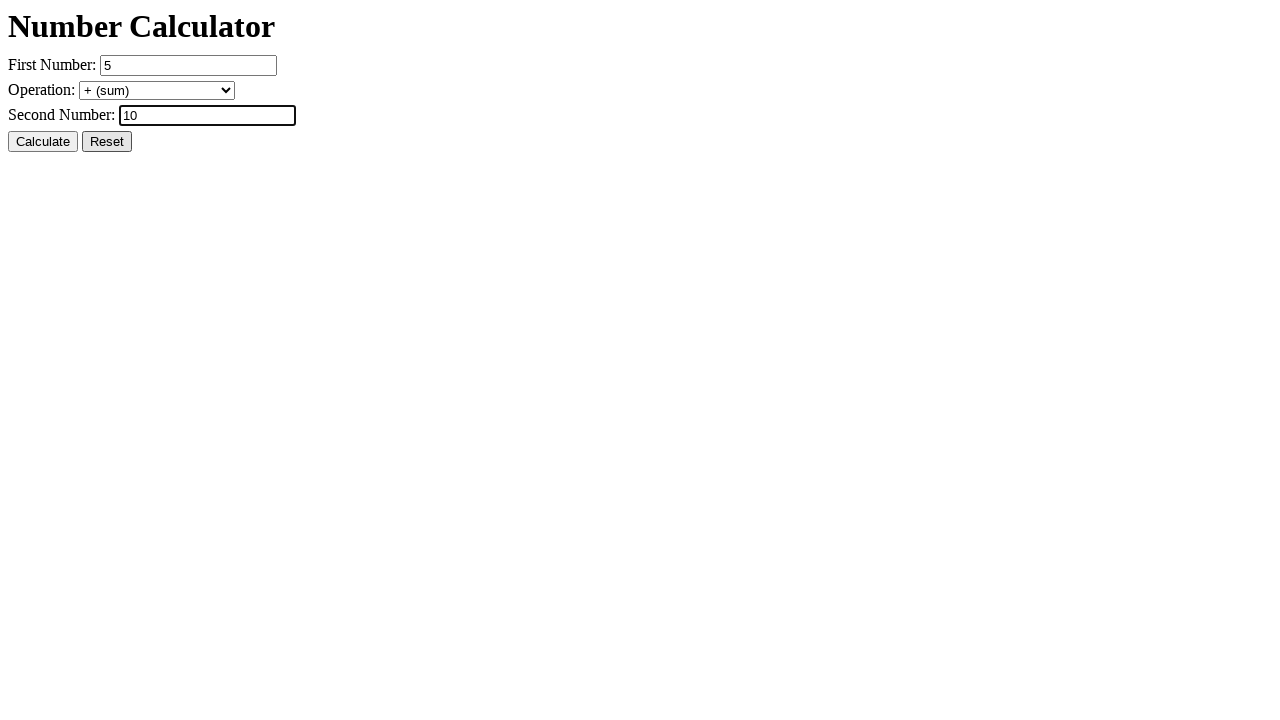

Clicked Calculate button to perform addition at (43, 142) on #calcButton
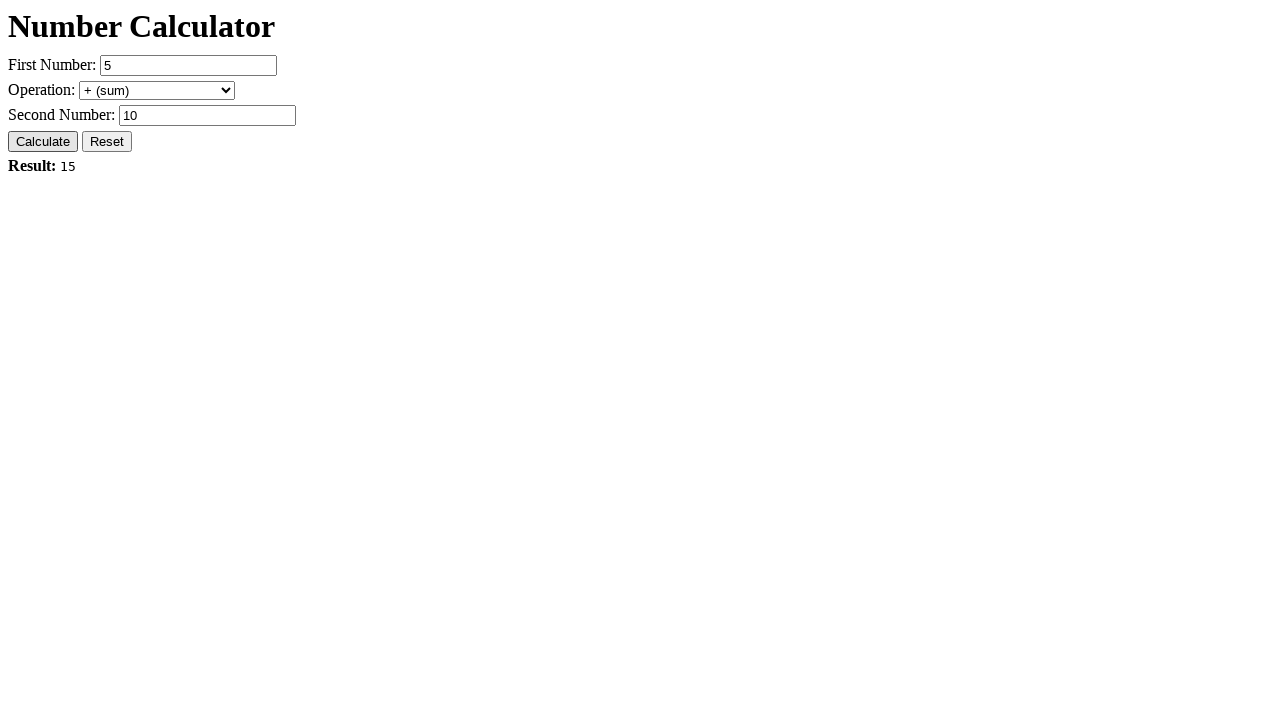

Verified the result is 15
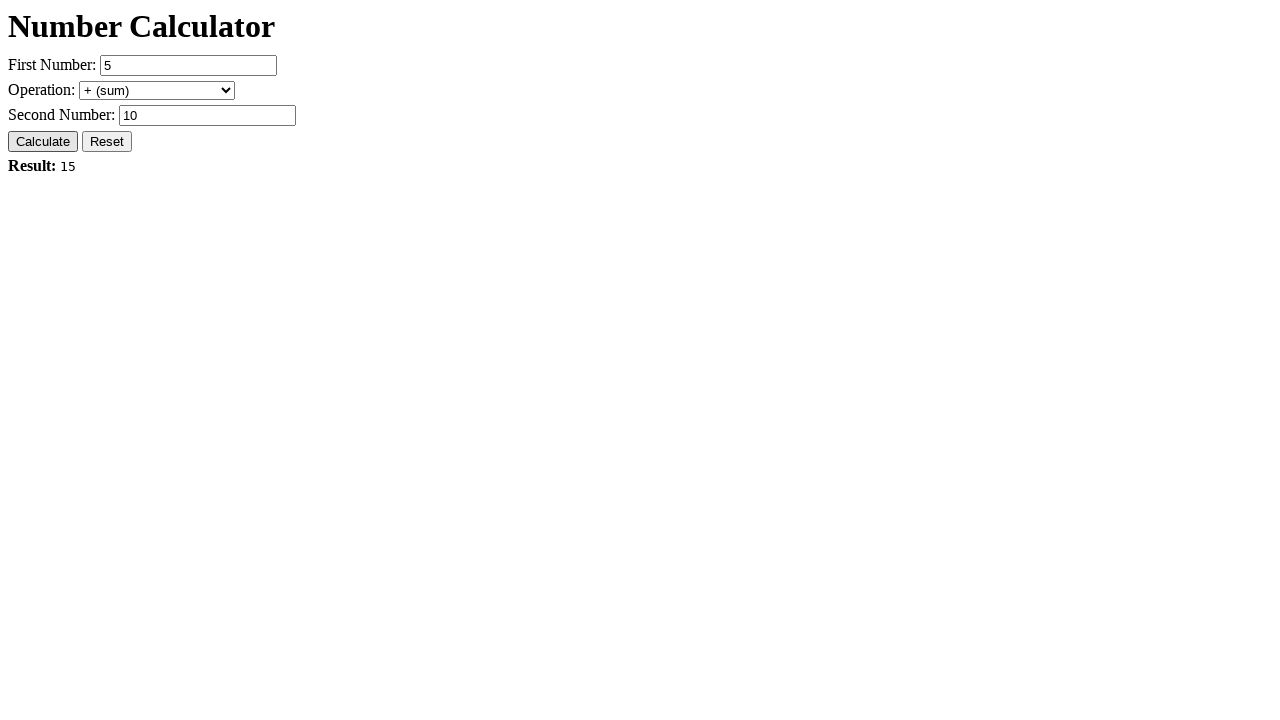

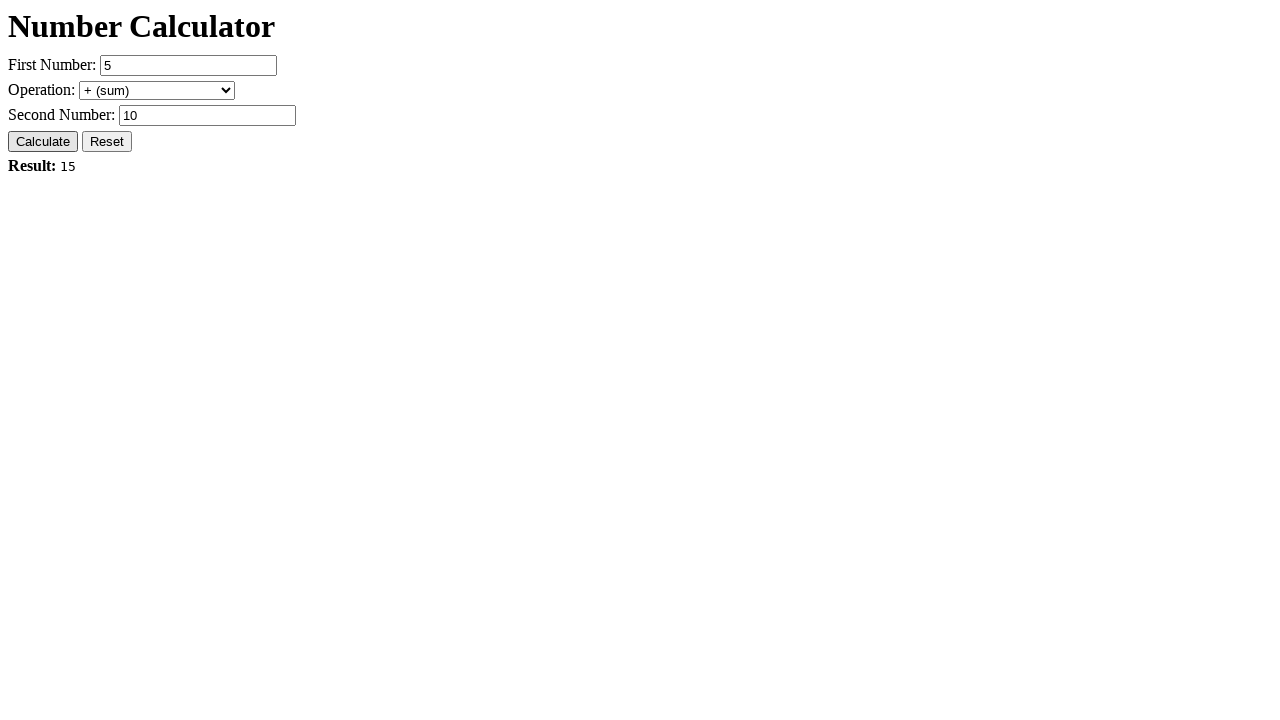